Tests a registration form by filling in first name, last name, username, email, and password fields with randomly generated data

Starting URL: https://practice.cydeo.com/registration_form

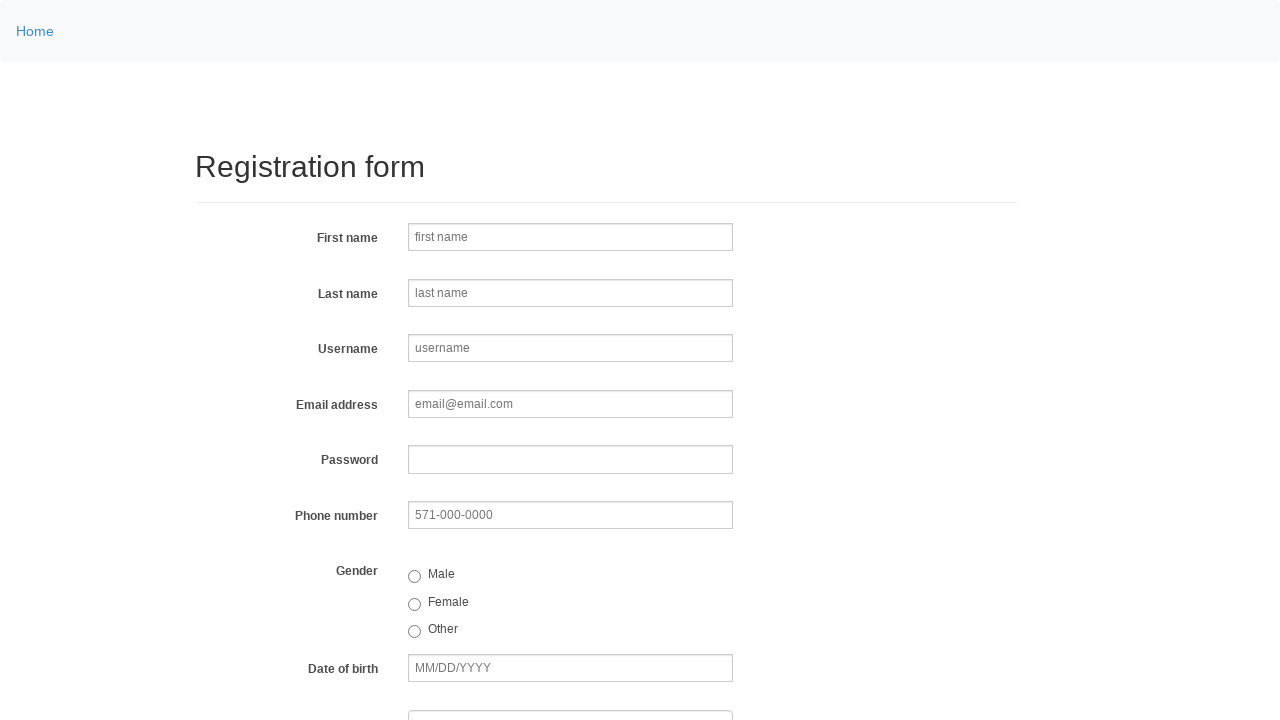

Filled first name field with 'Michael' on input[name='firstname']
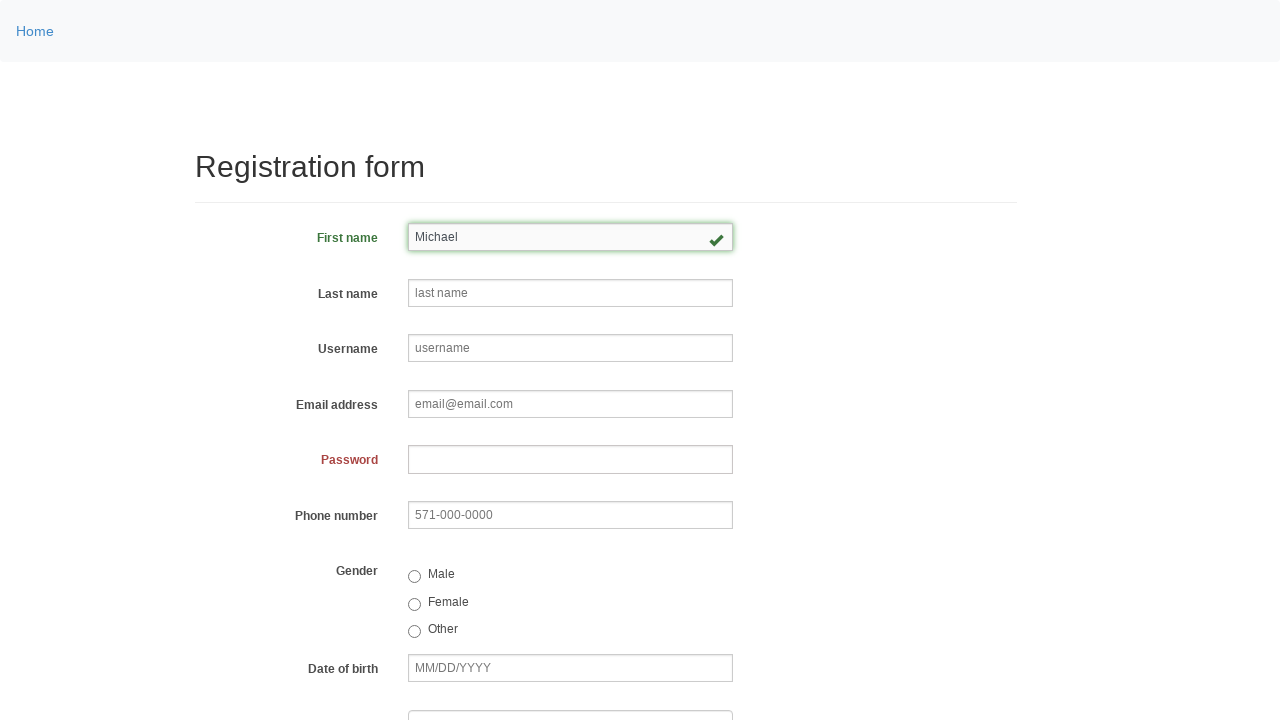

Filled last name field with 'Thompson' on input[name='lastname']
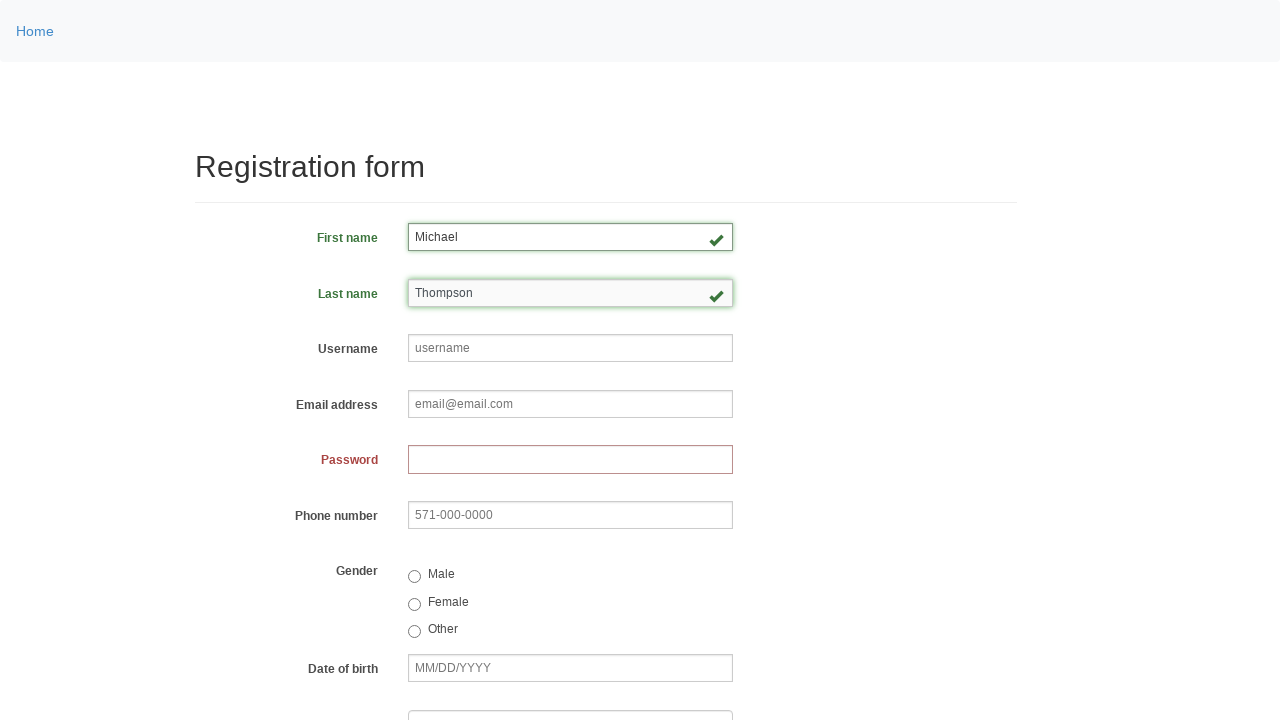

Filled username field with 'helpdesk633' on input[name='username']
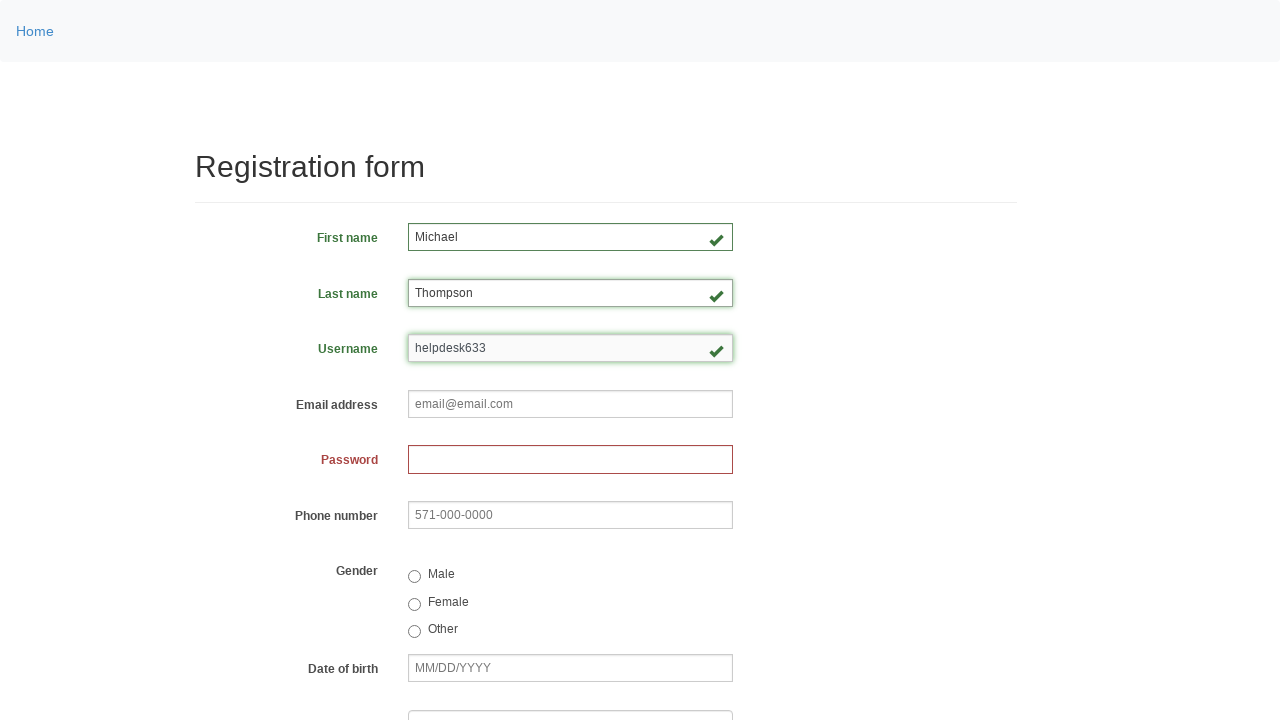

Filled email field with 'helpdesk633@email.com' on input[name='email']
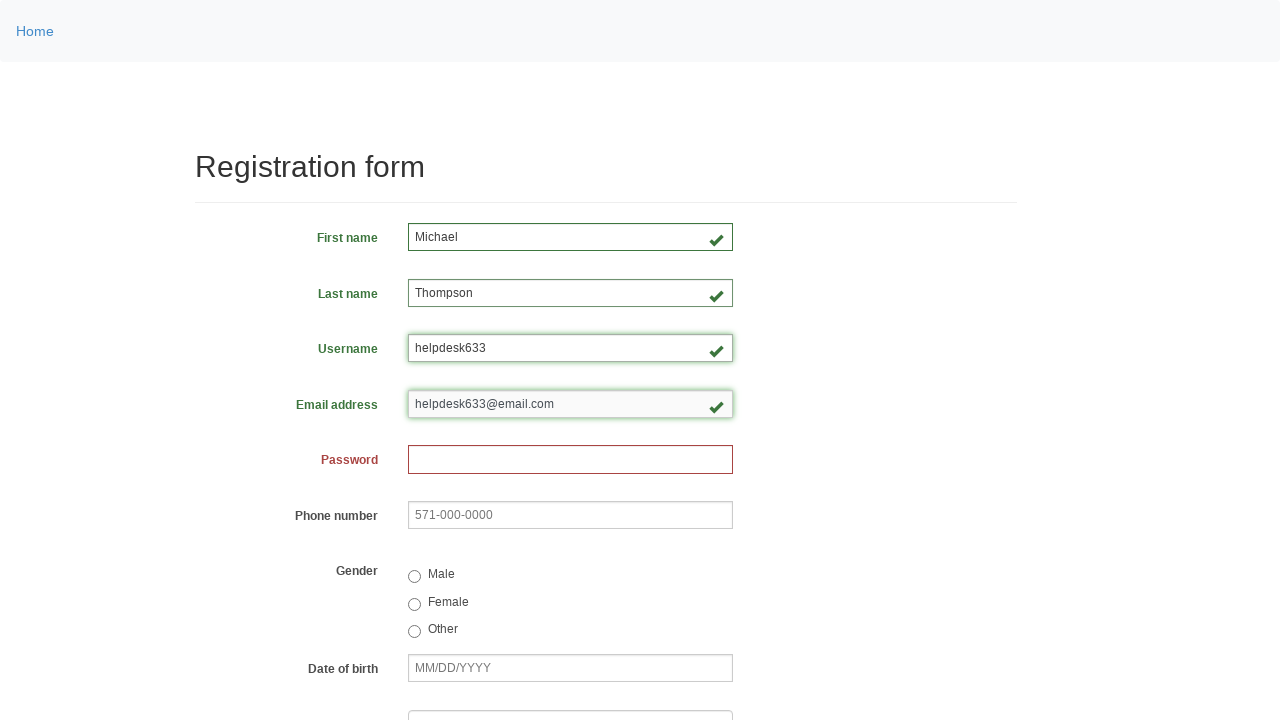

Filled password field with randomly generated 8-digit password on input[name='password']
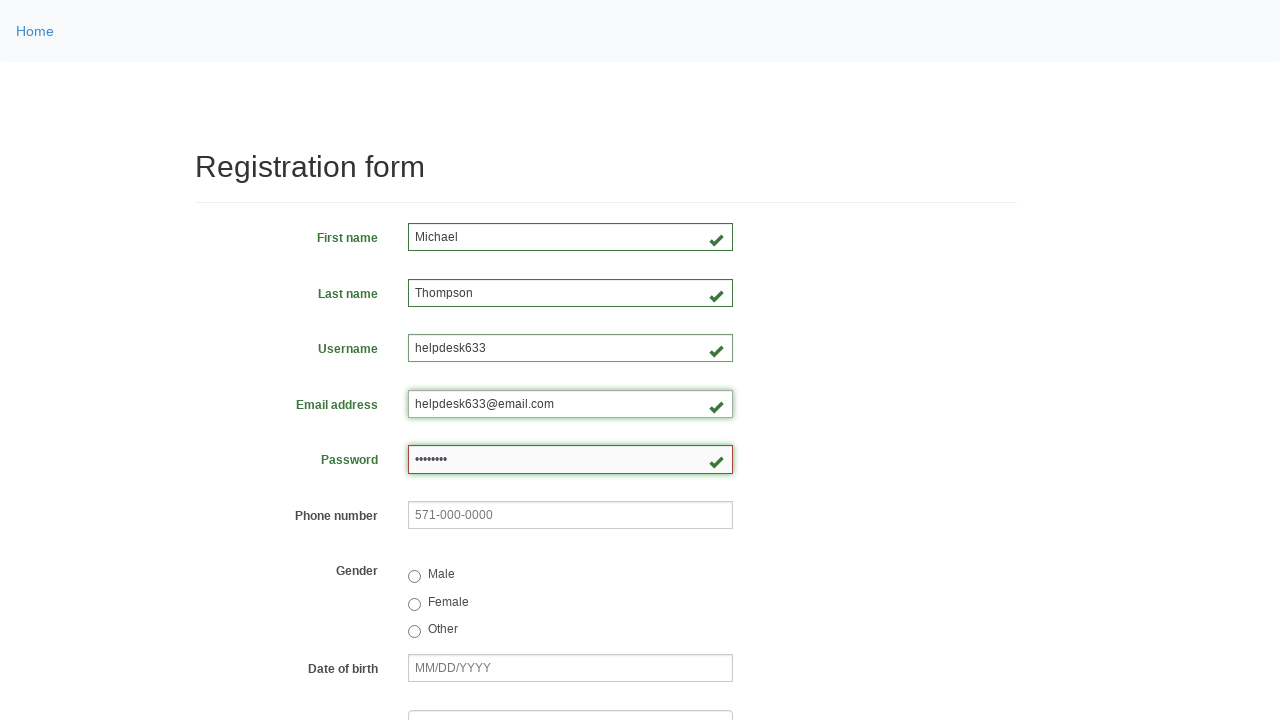

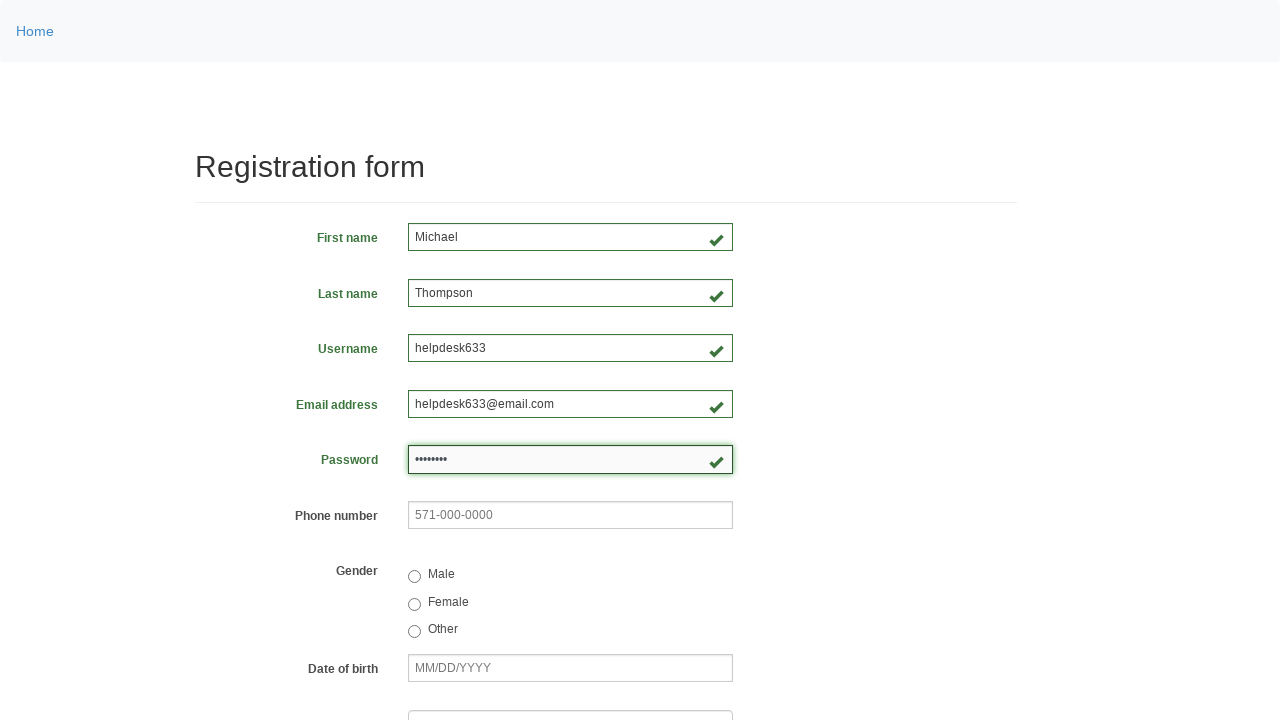